Tests hover functionality by moving the mouse over an avatar image and verifying that additional user information (figcaption) becomes visible.

Starting URL: http://the-internet.herokuapp.com/hovers

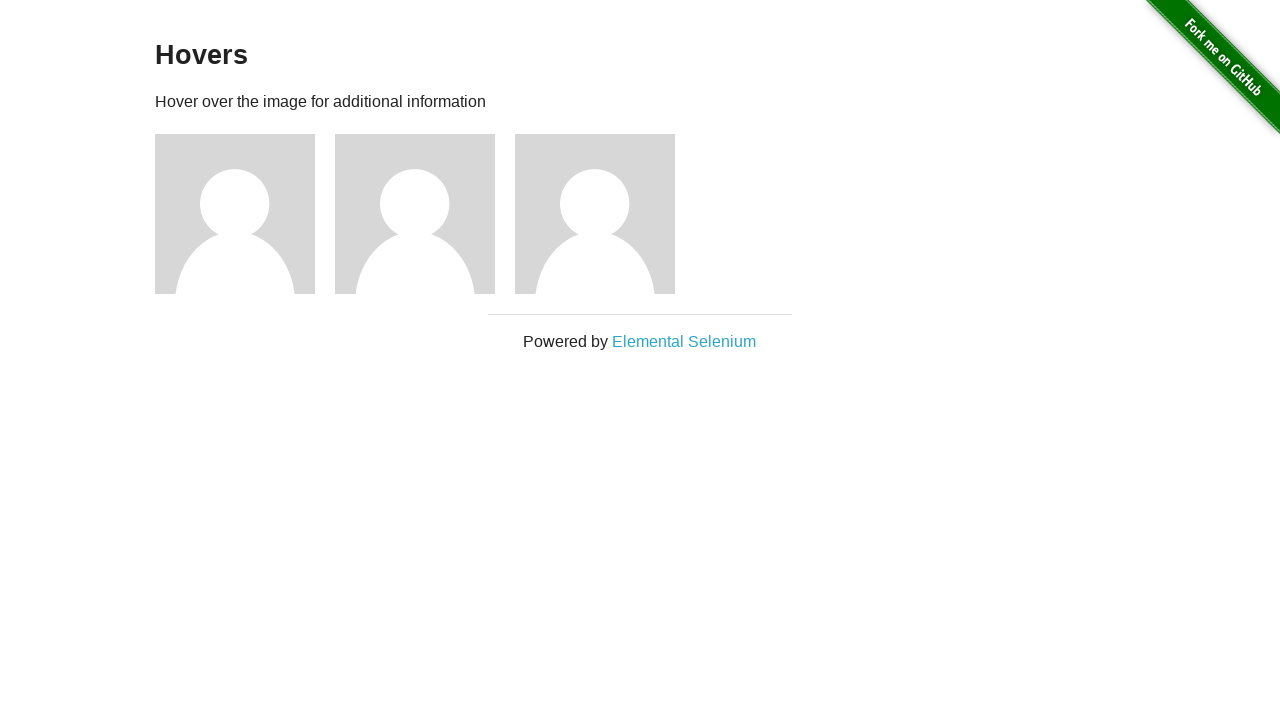

Located the first avatar figure element
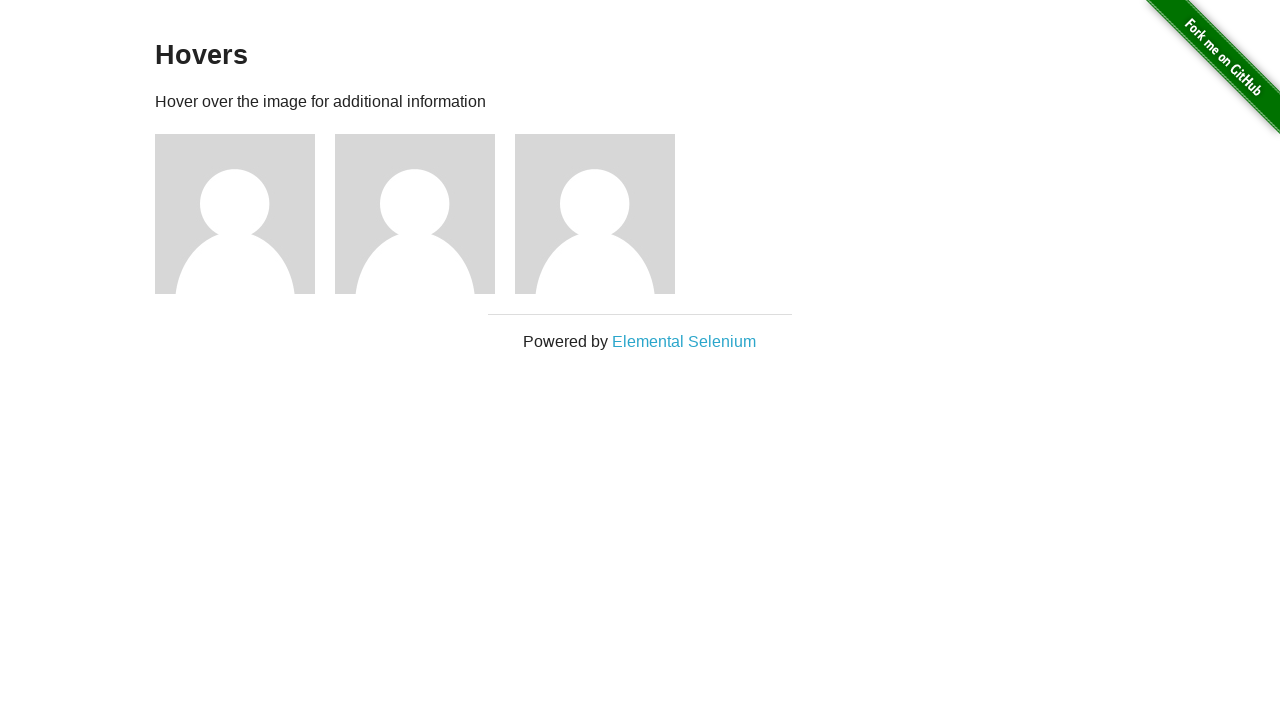

Hovered over the avatar image at (245, 214) on .figure >> nth=0
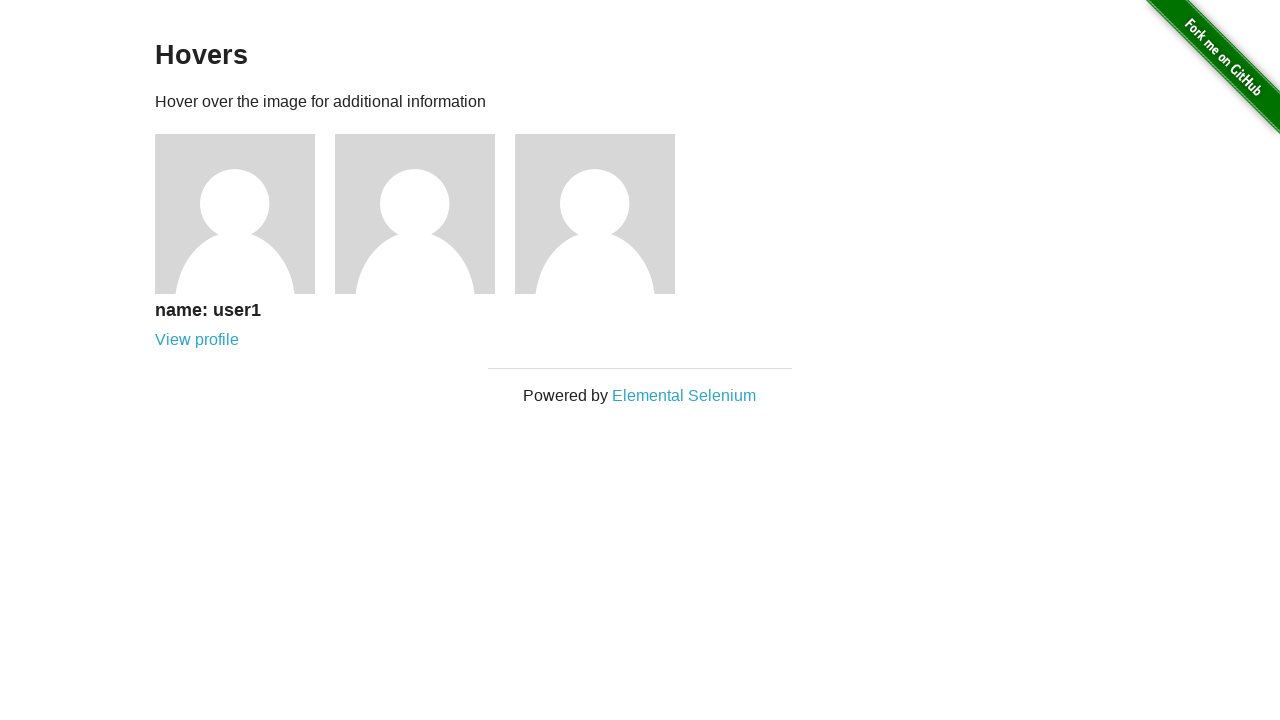

Waited for figcaption to become visible
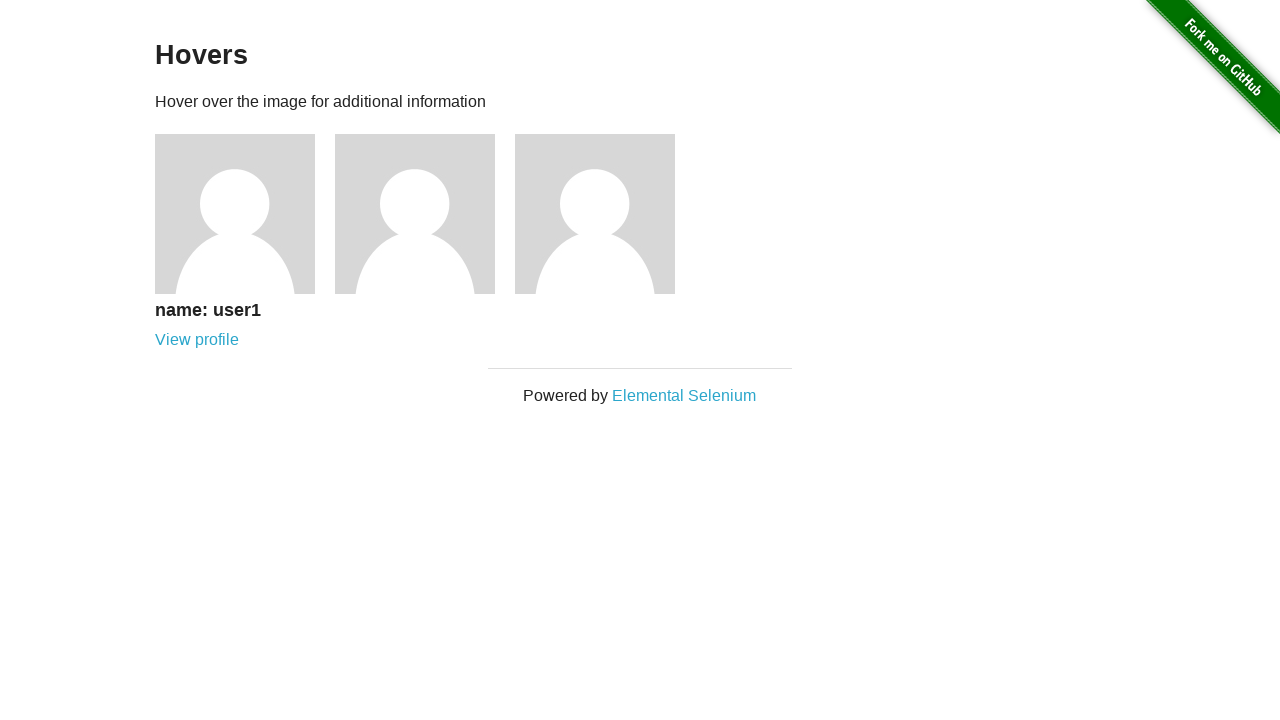

Verified that figcaption is visible
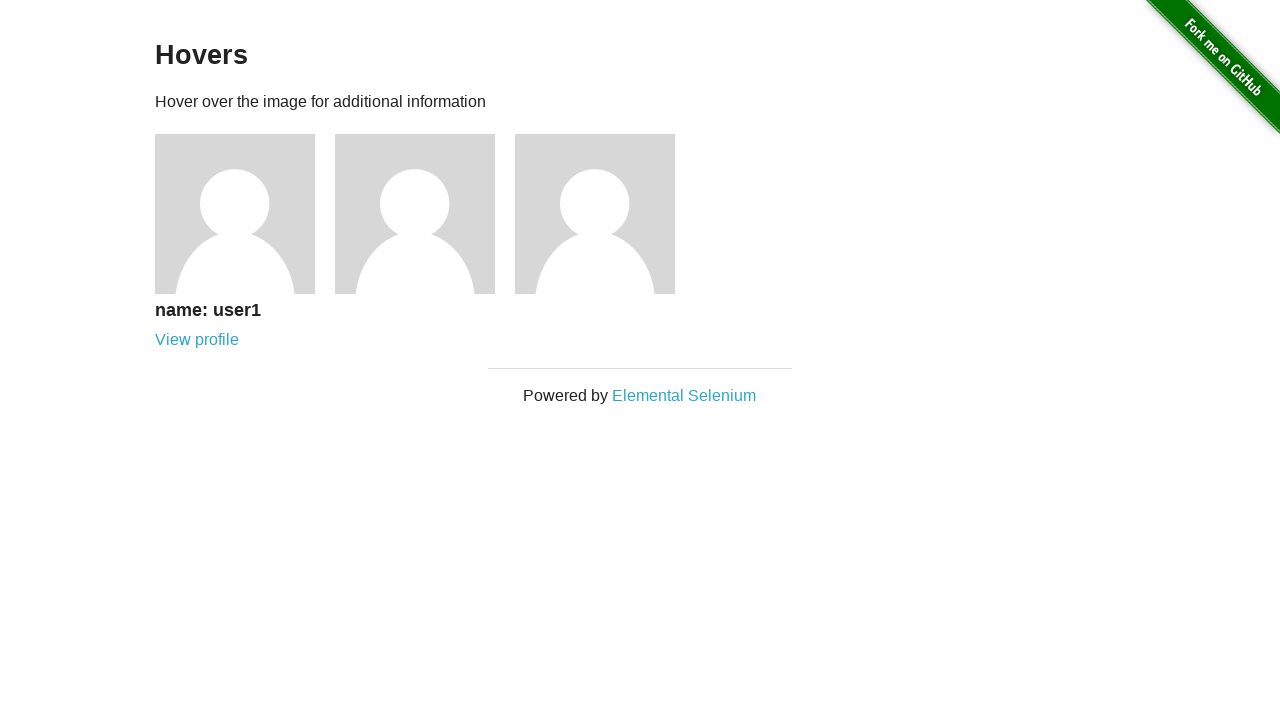

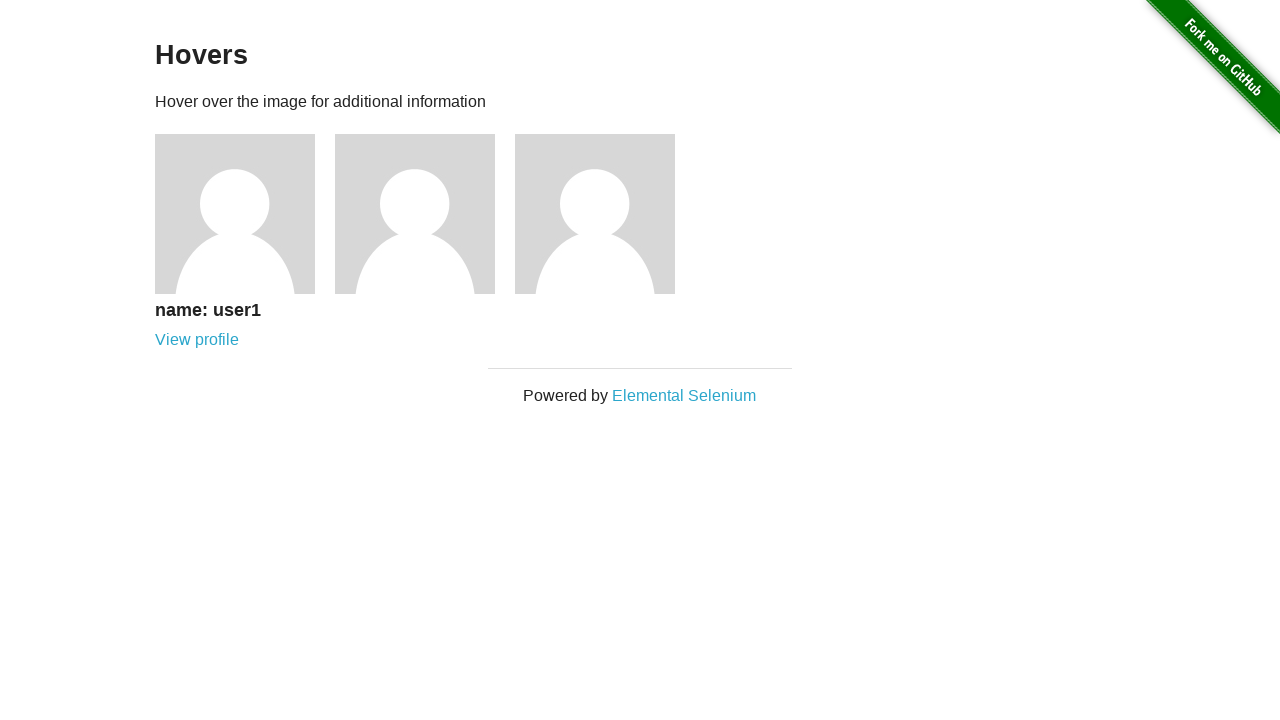